Opens Flipkart homepage and verifies the page loads by checking the title and URL are accessible

Starting URL: https://flipkart.com

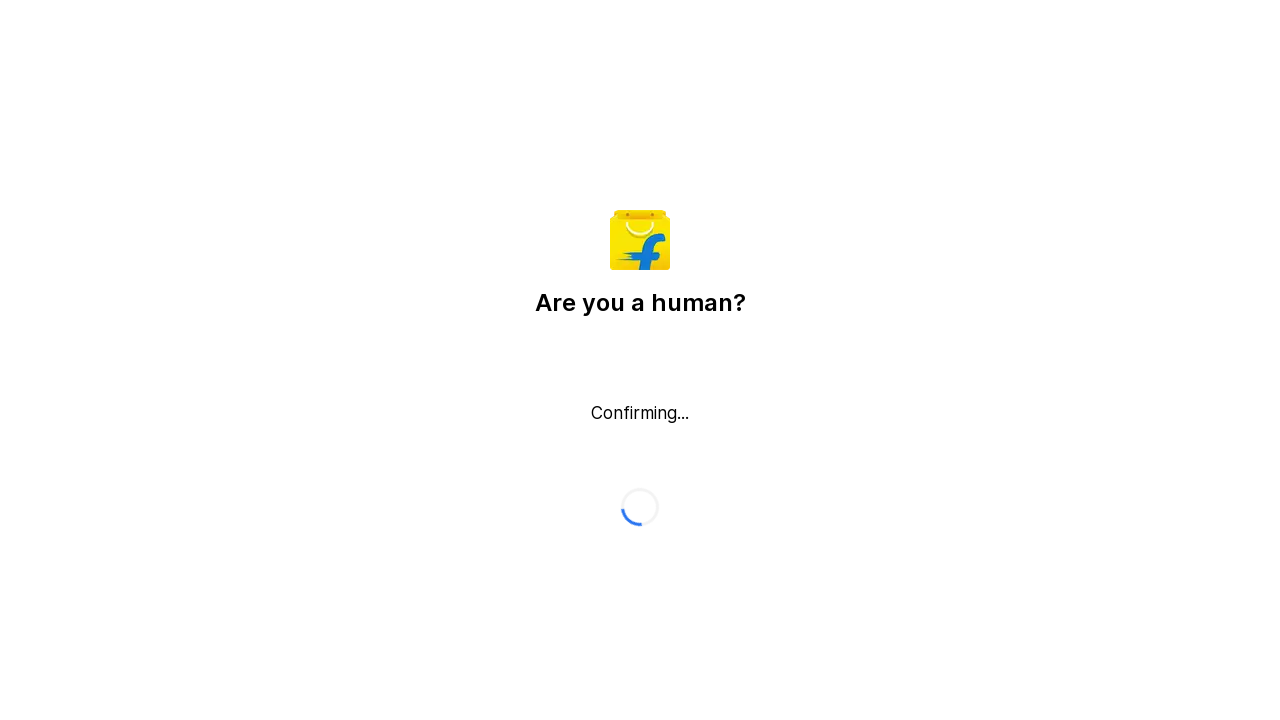

Waited for page to reach domcontentloaded state
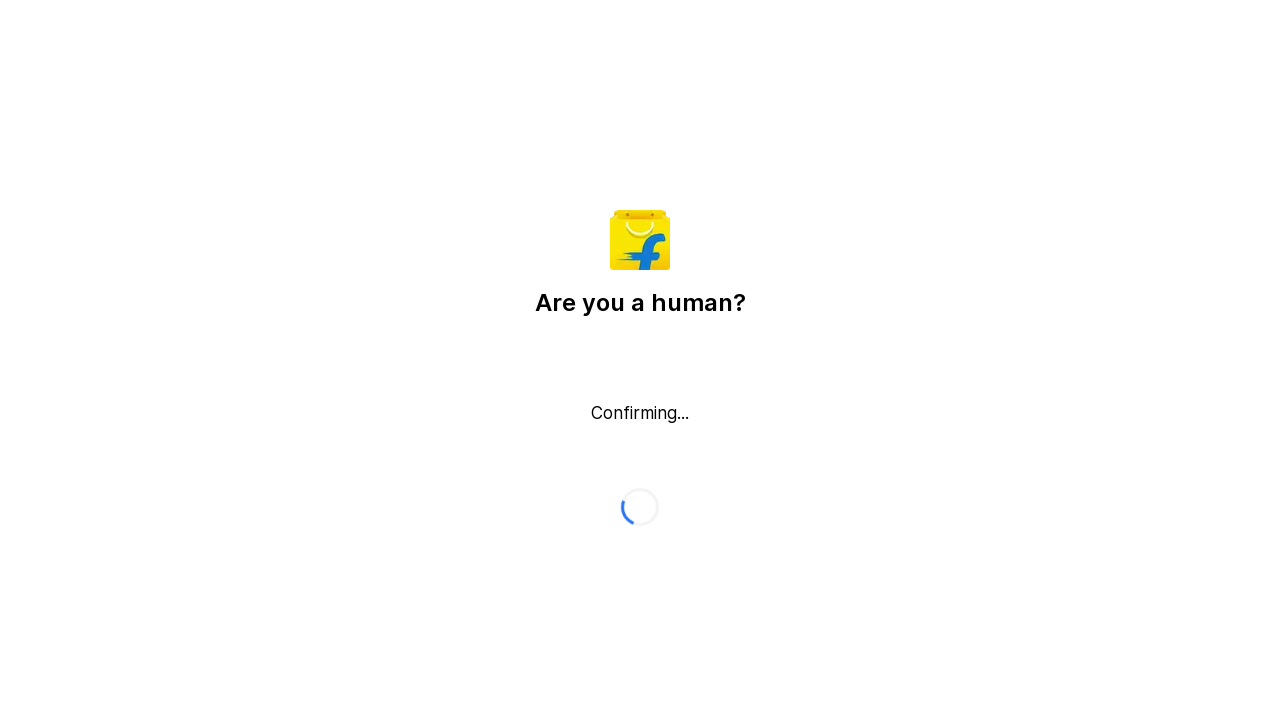

Retrieved page title: Flipkart reCAPTCHA
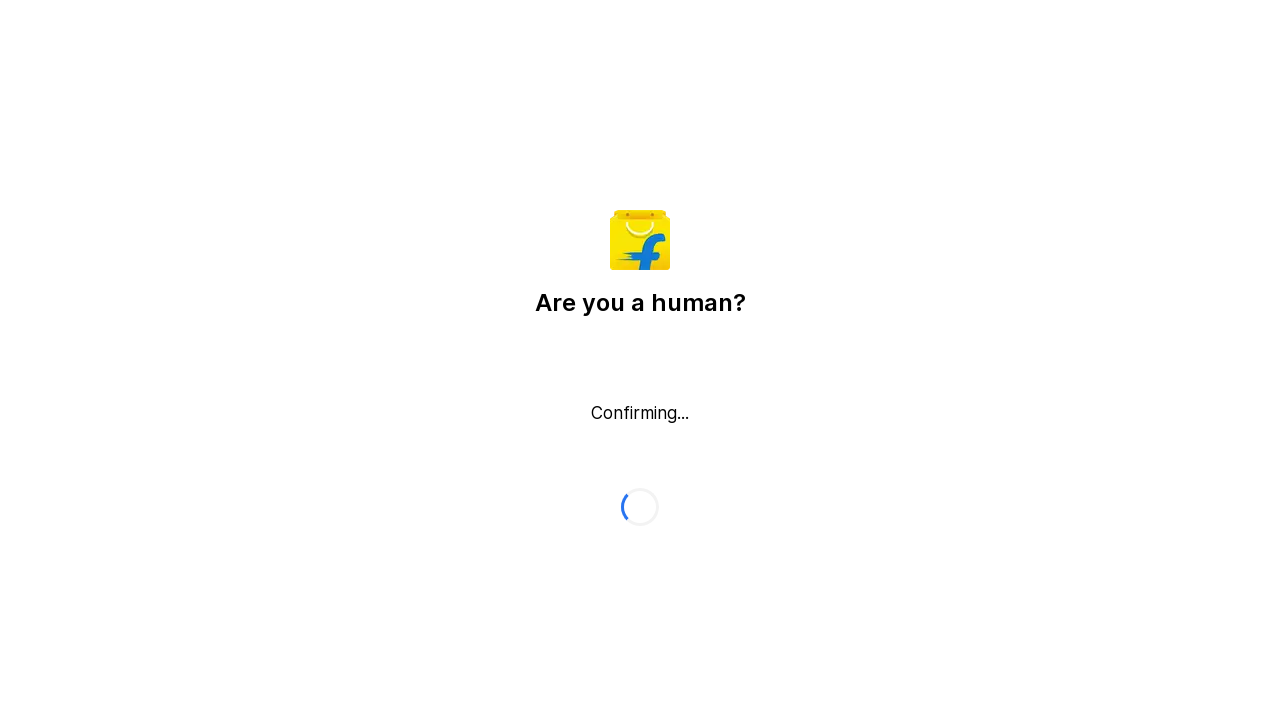

Retrieved current URL: https://flipkart.com/
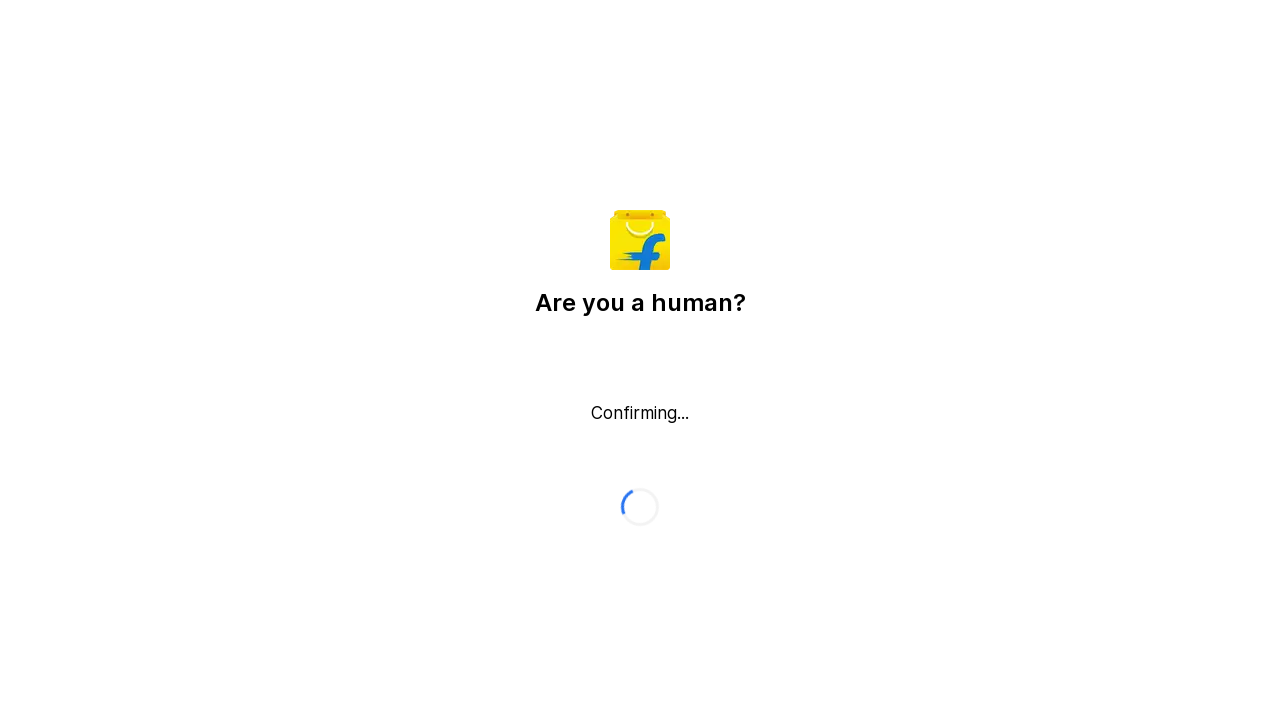

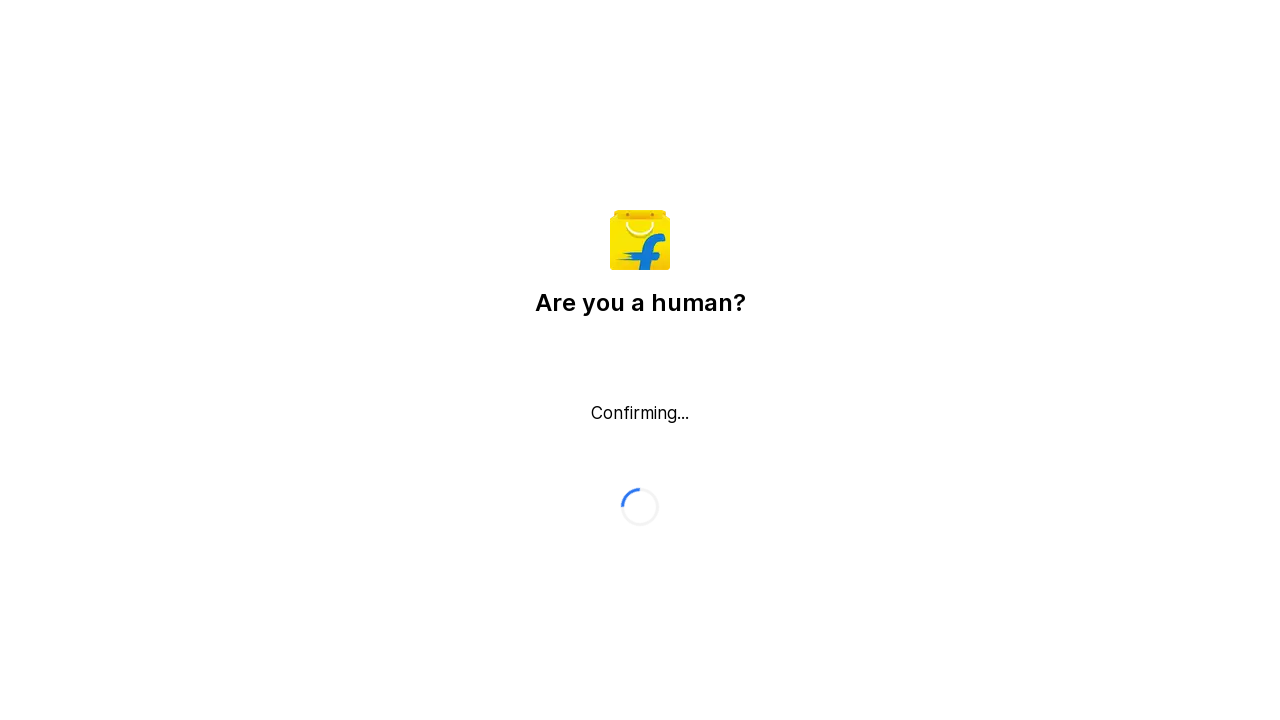